Tests simple JavaScript alert handling by clicking an alert button and accepting the alert dialog

Starting URL: http://omayo.blogspot.com/

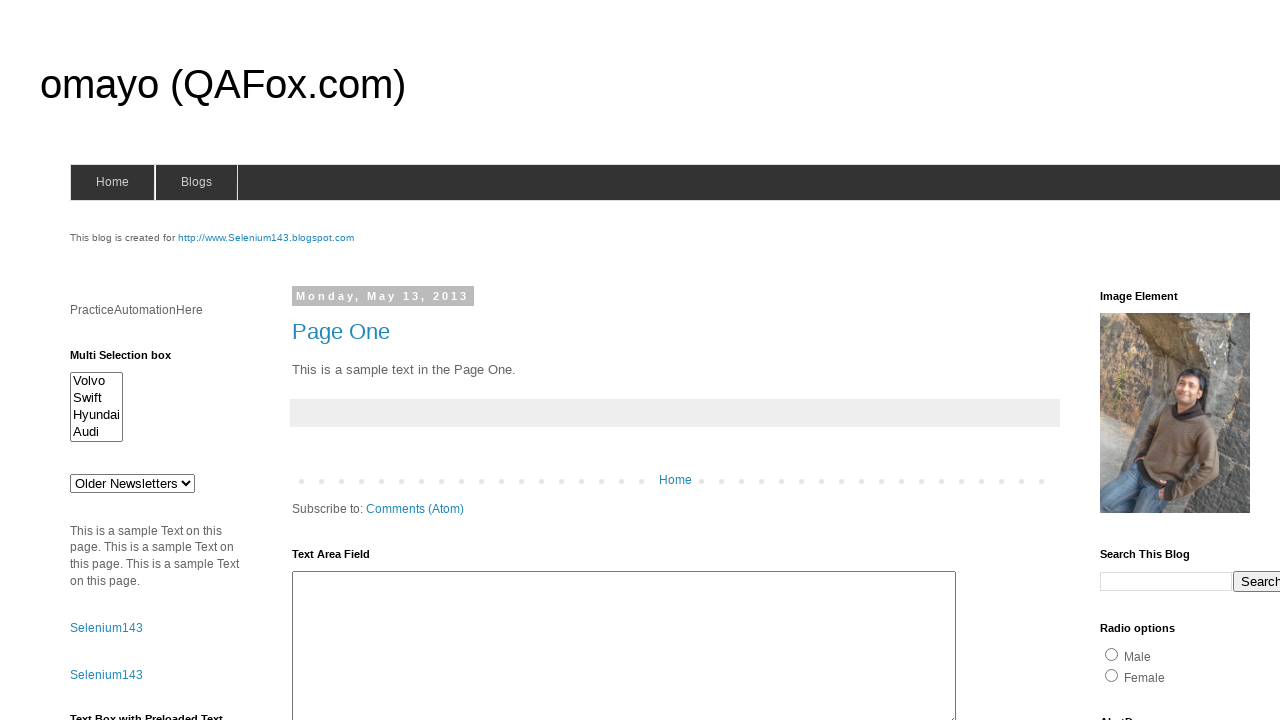

Clicked the alert button at (1154, 361) on #alert1
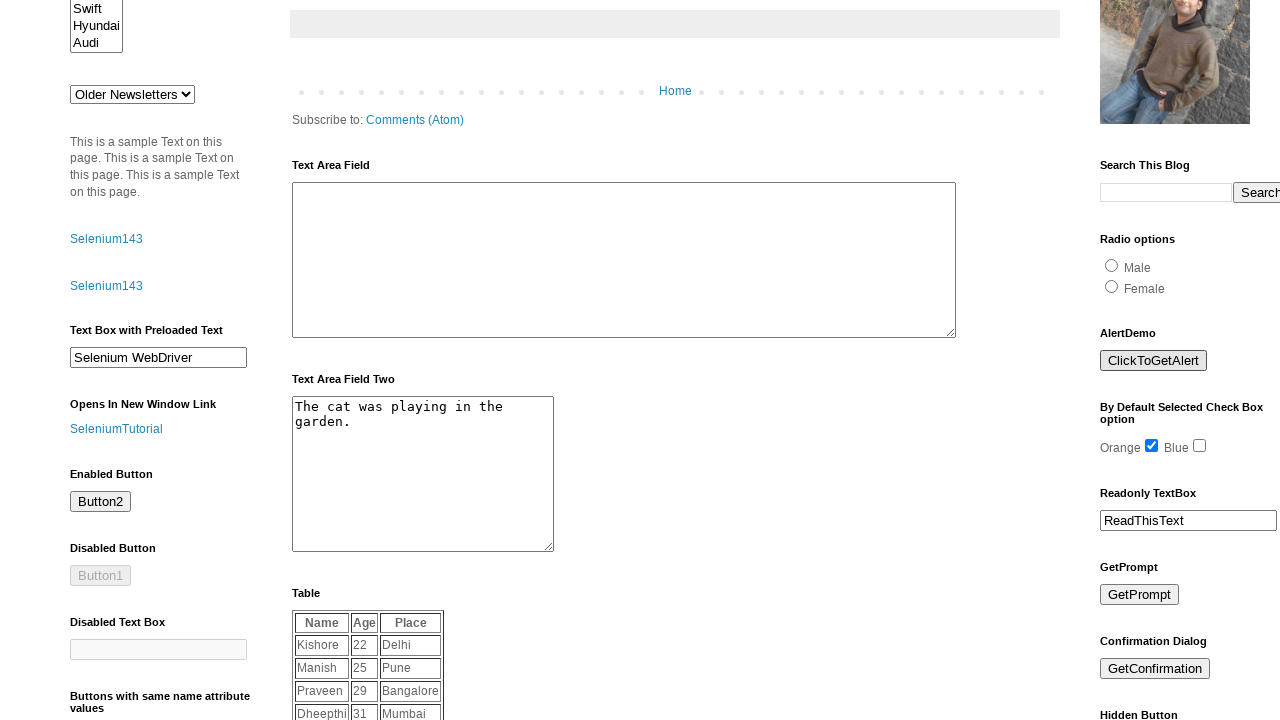

Set up dialog handler to accept the alert
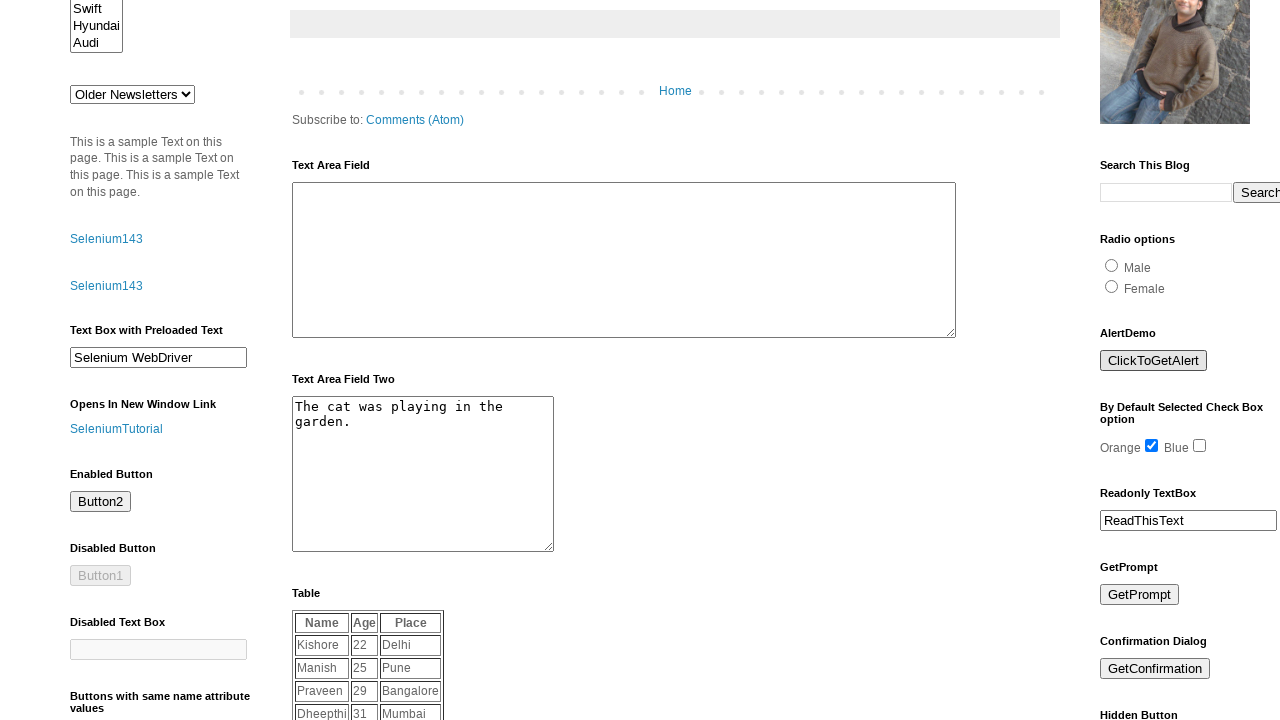

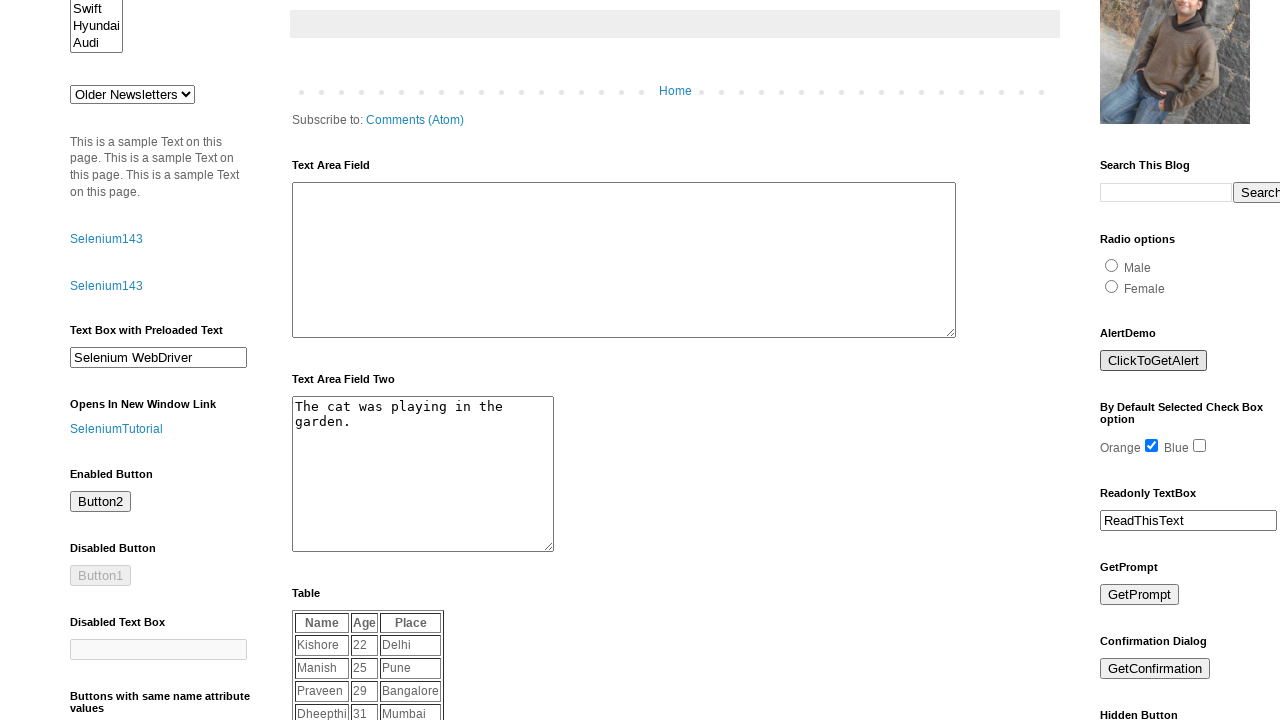